Navigates to Baeldung website and verifies that cookies are set by the page

Starting URL: https://baeldung.com

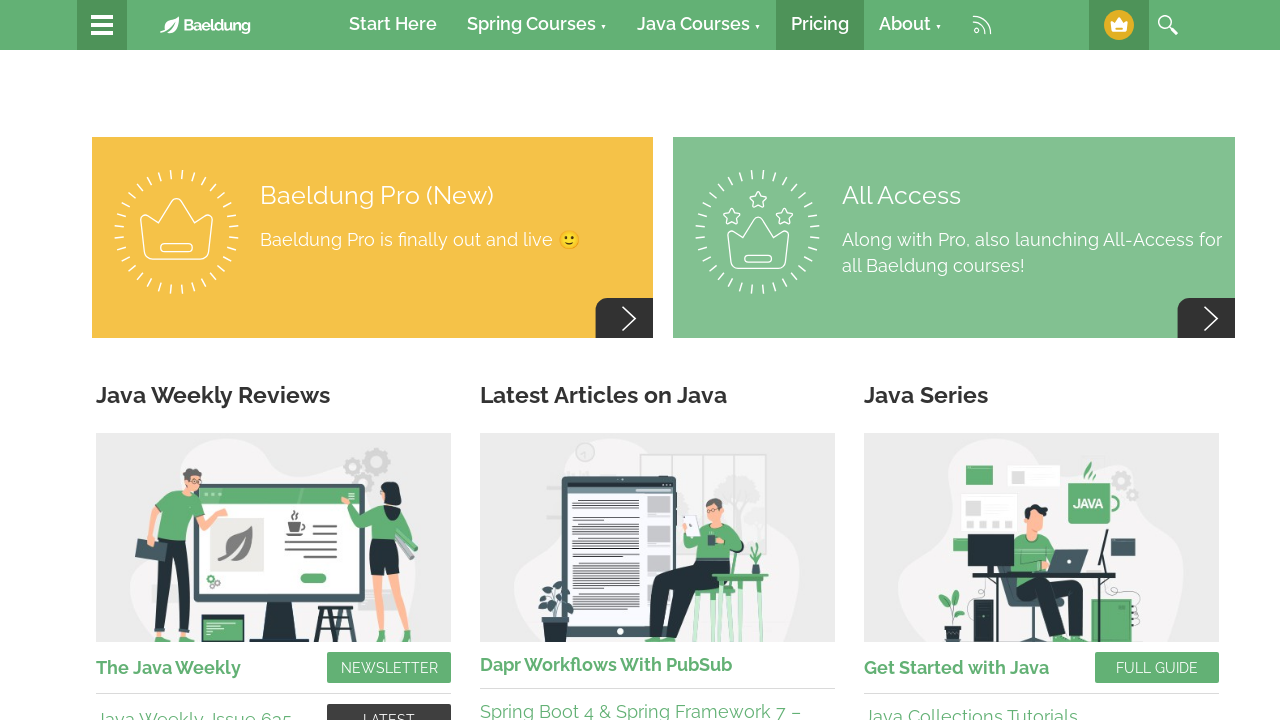

Navigated to Baeldung website
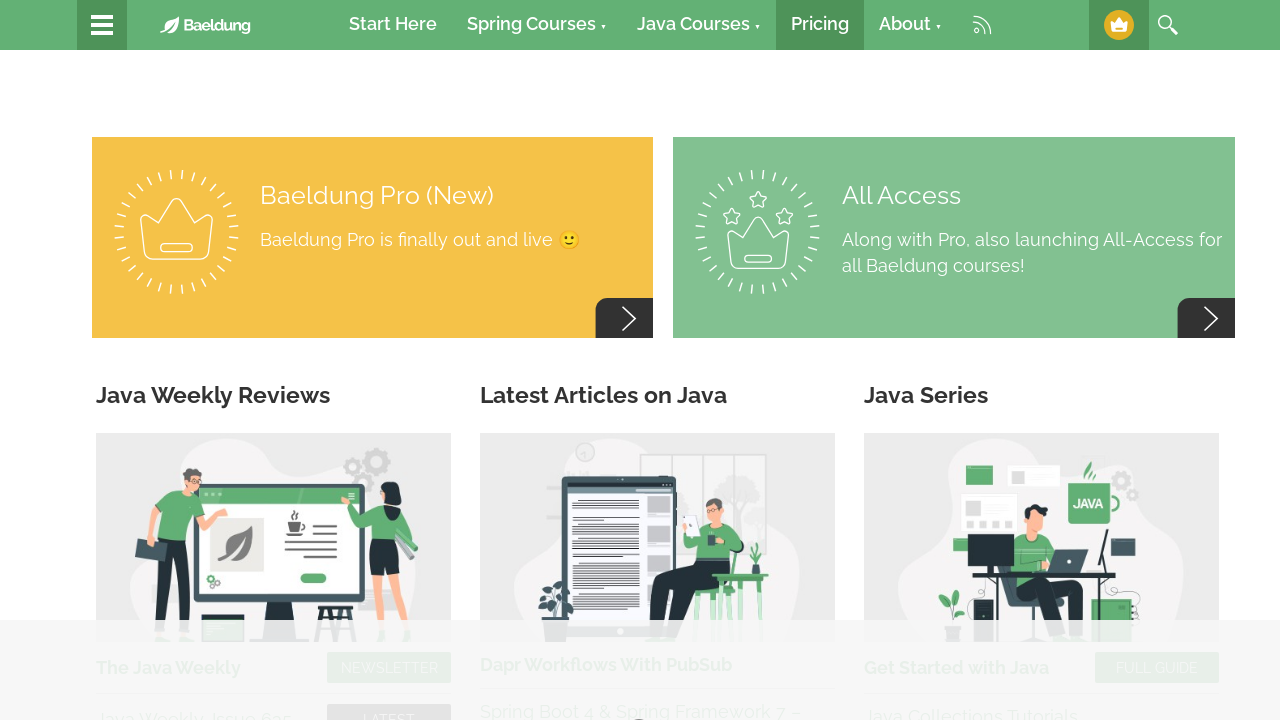

Waited for page to reach domcontentloaded state
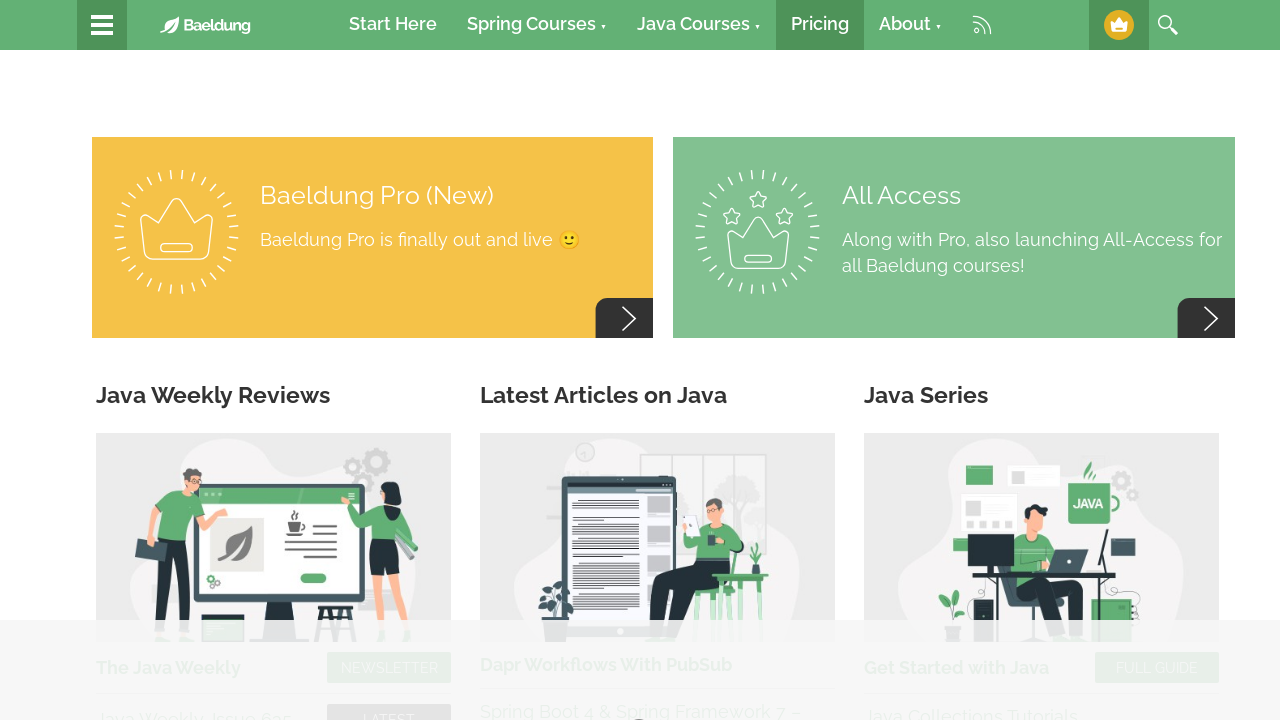

Retrieved cookies from context
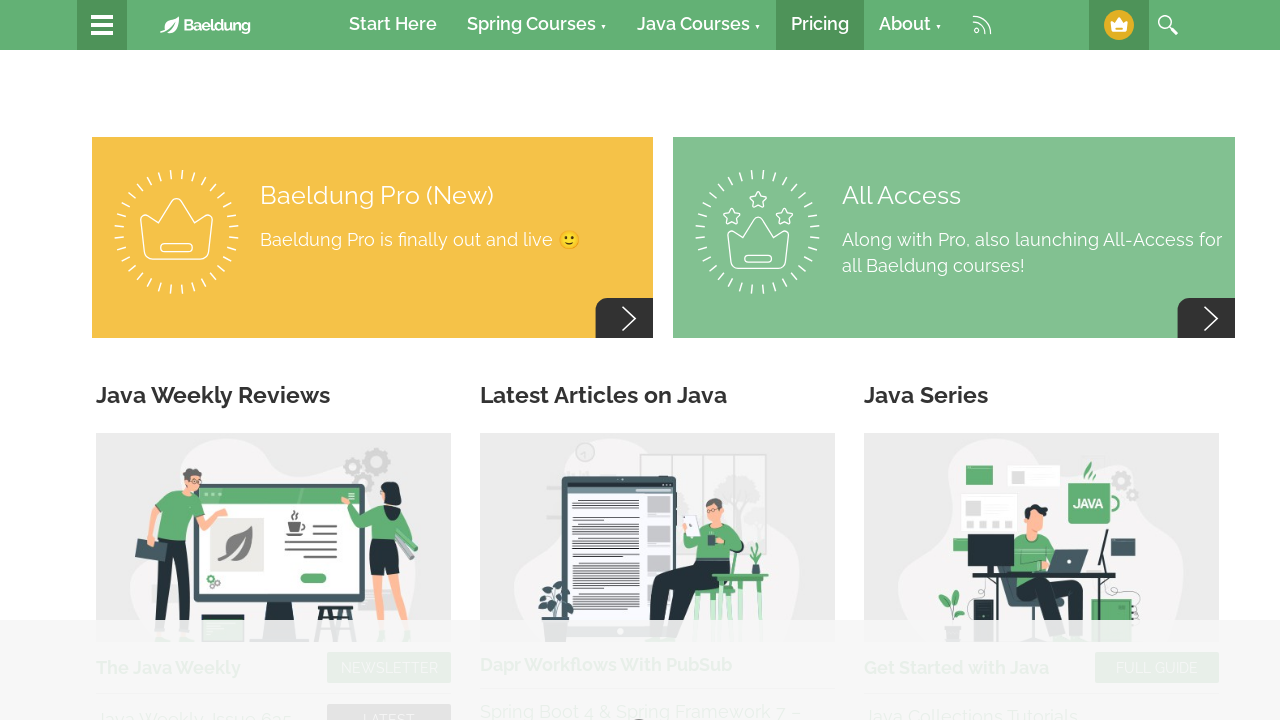

Verified that cookies are present on the page
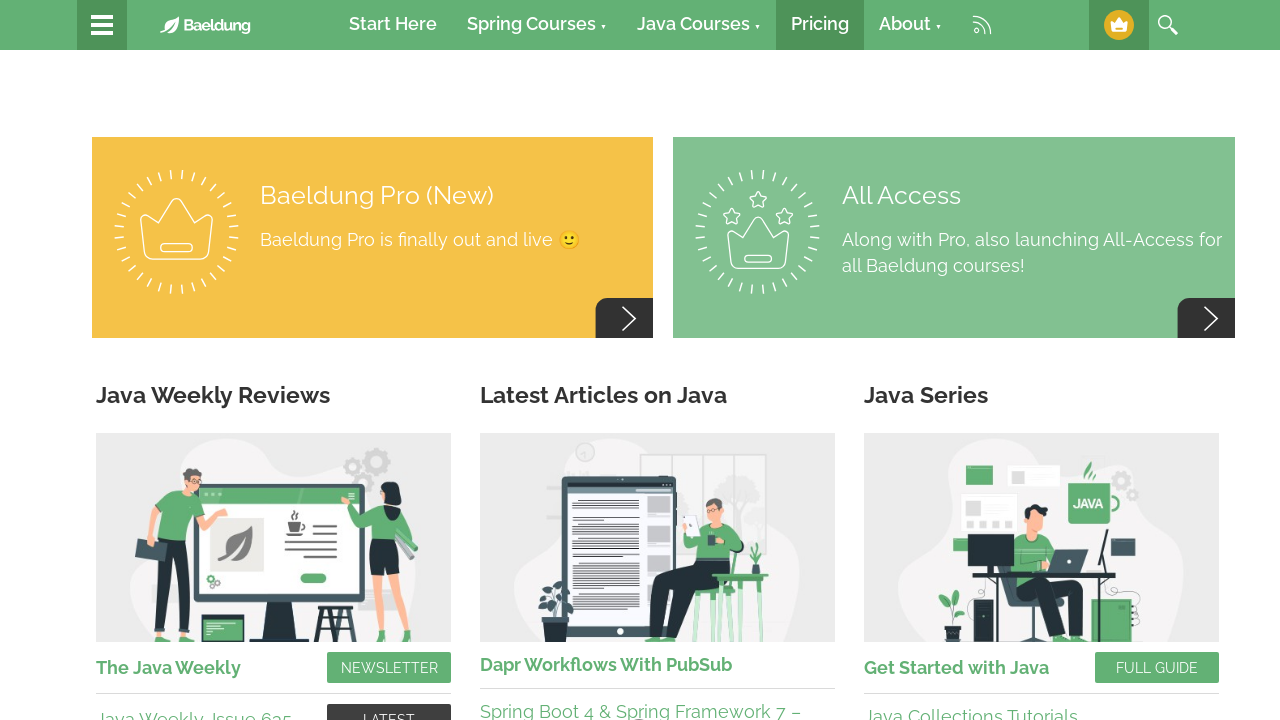

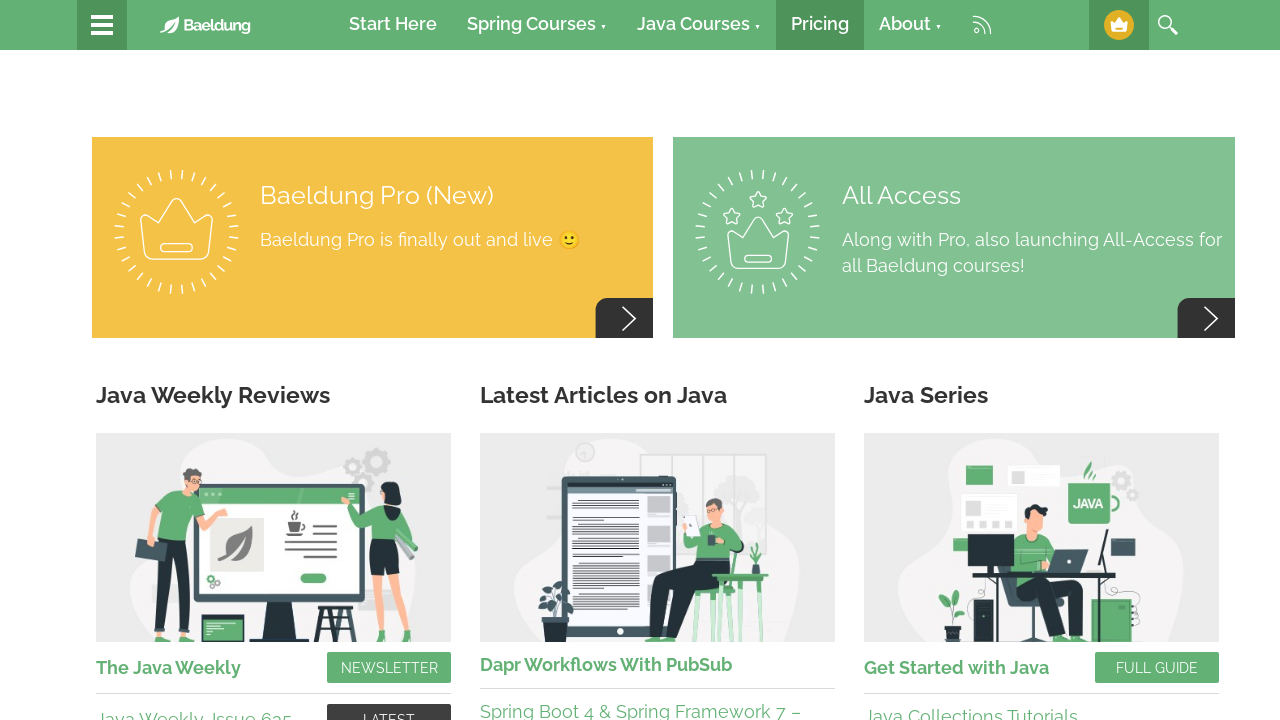